Plays through the first three levels of CSS Diner, a CSS selector learning game, by entering the correct CSS selectors for plates, bento boxes, and the fancy plate element.

Starting URL: https://flukeout.github.io/

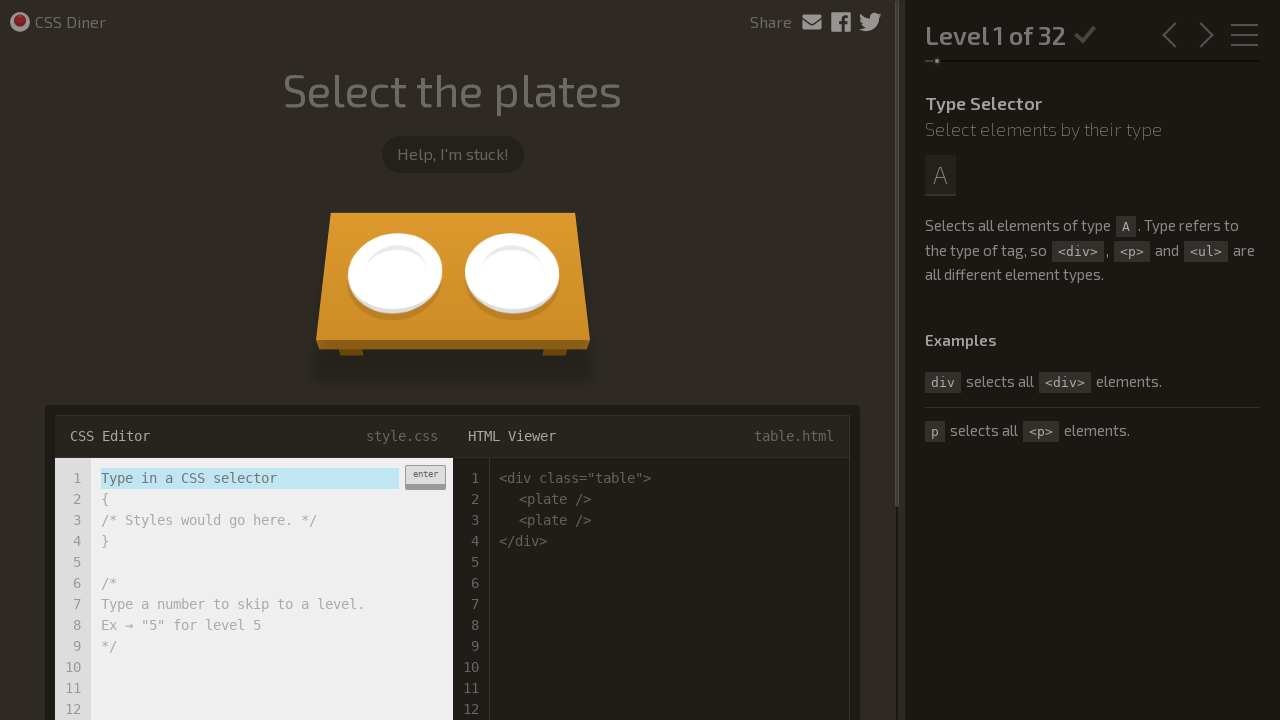

CSS Diner game loaded and input field is ready
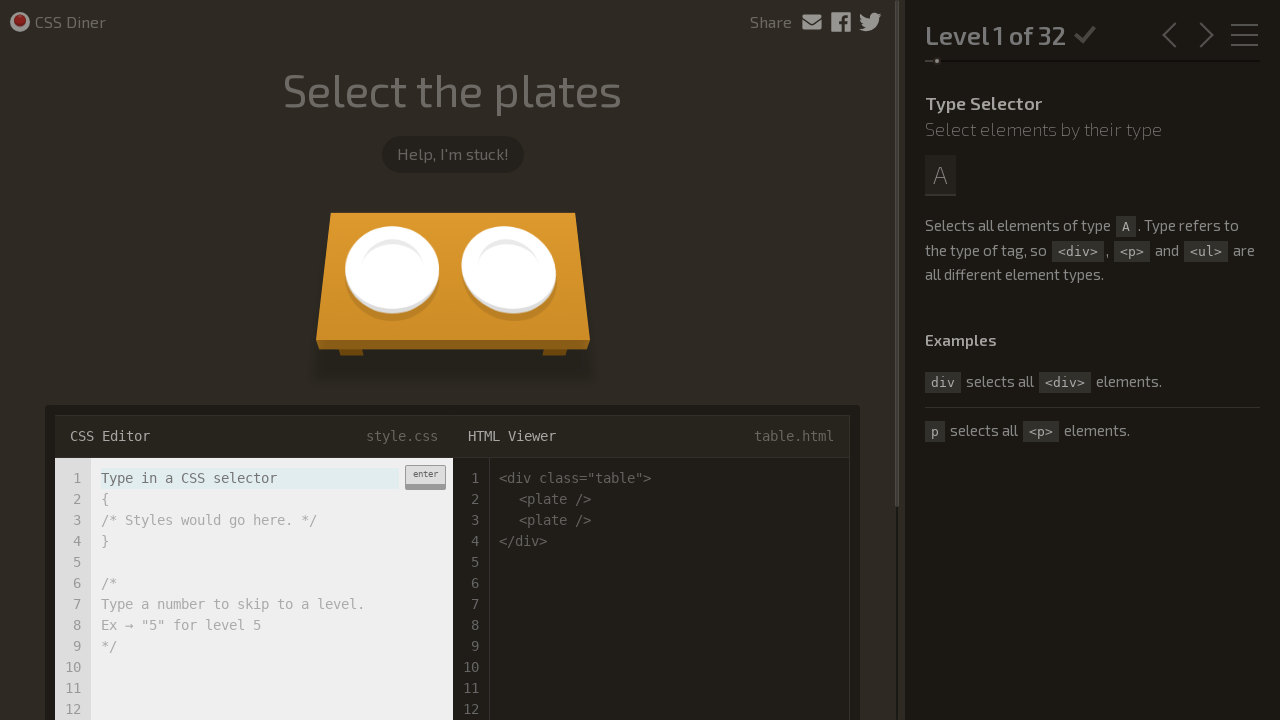

Entered 'plate' selector for Level 1 on .input-strobe
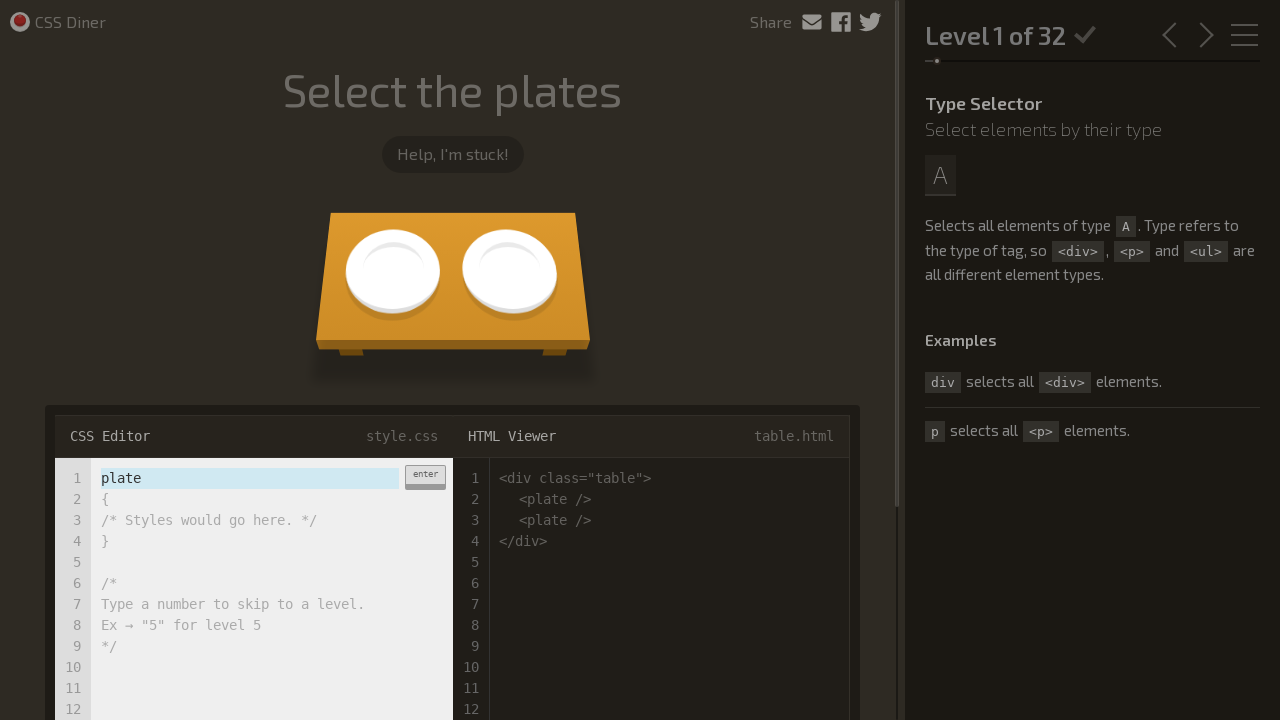

Submitted 'plate' selector for Level 1 at (425, 477) on .enter-button
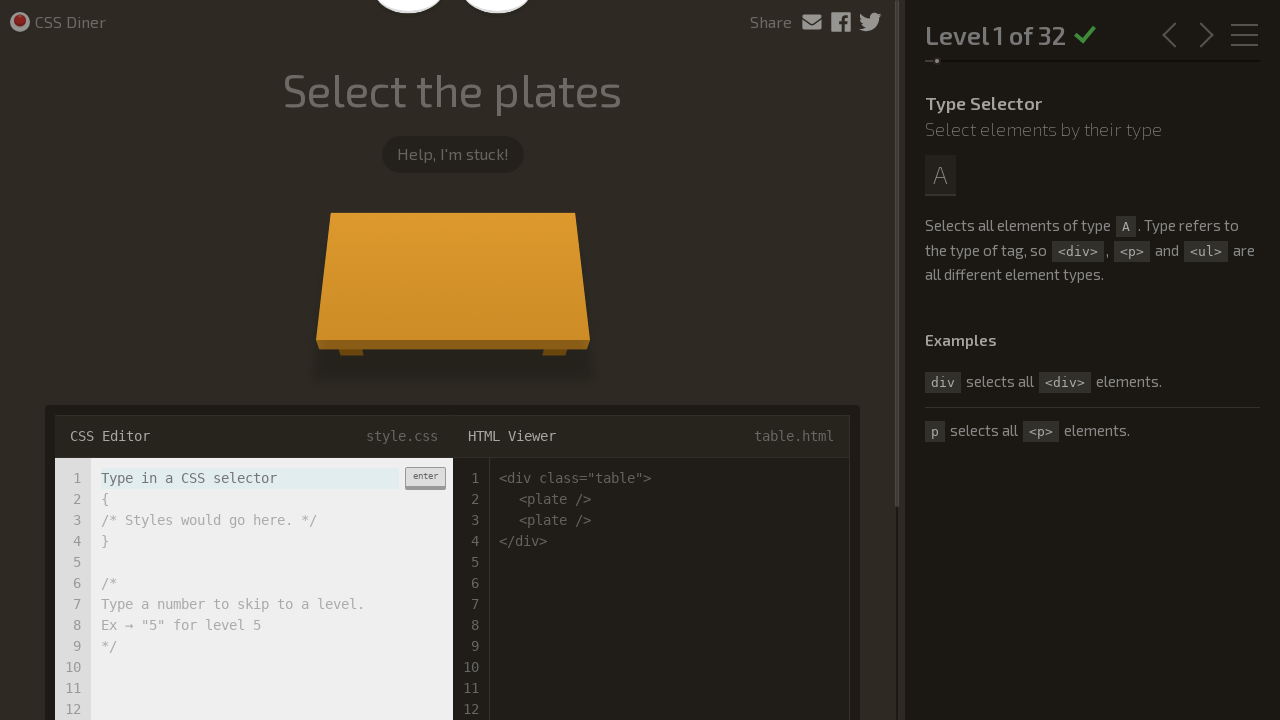

Waited for Level 1 to complete
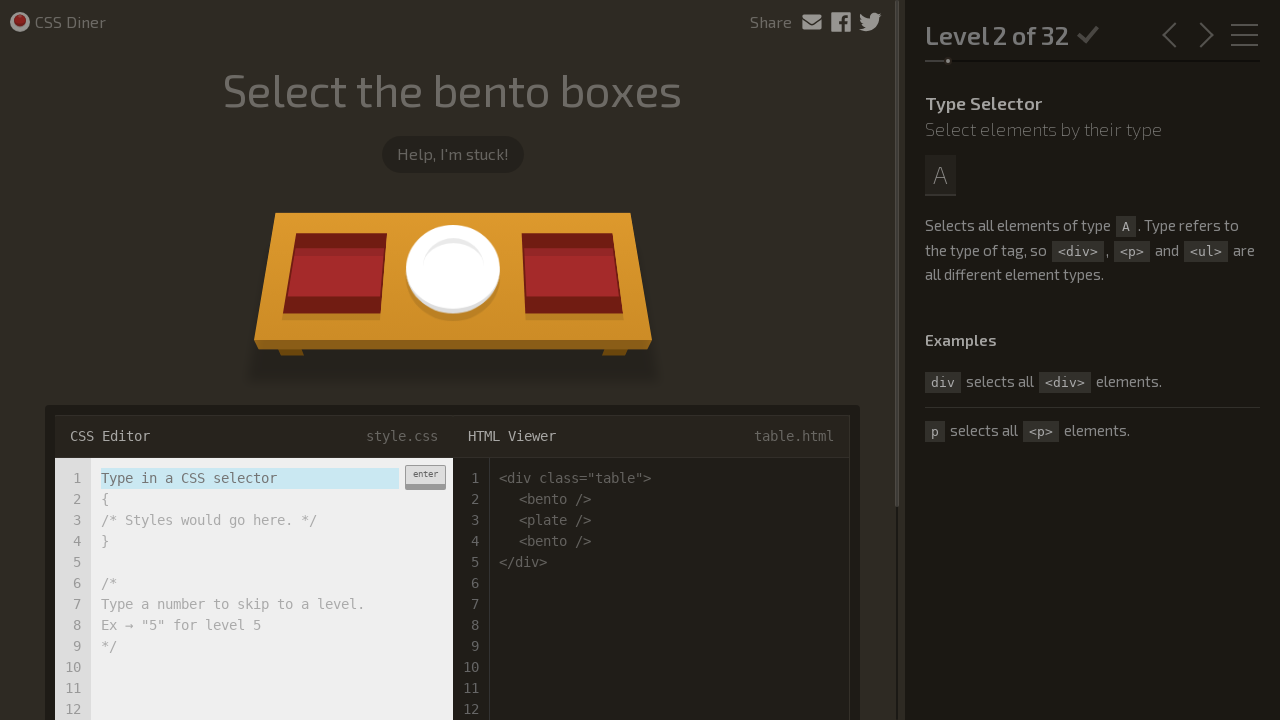

Entered 'bento' selector for Level 2 on .input-strobe
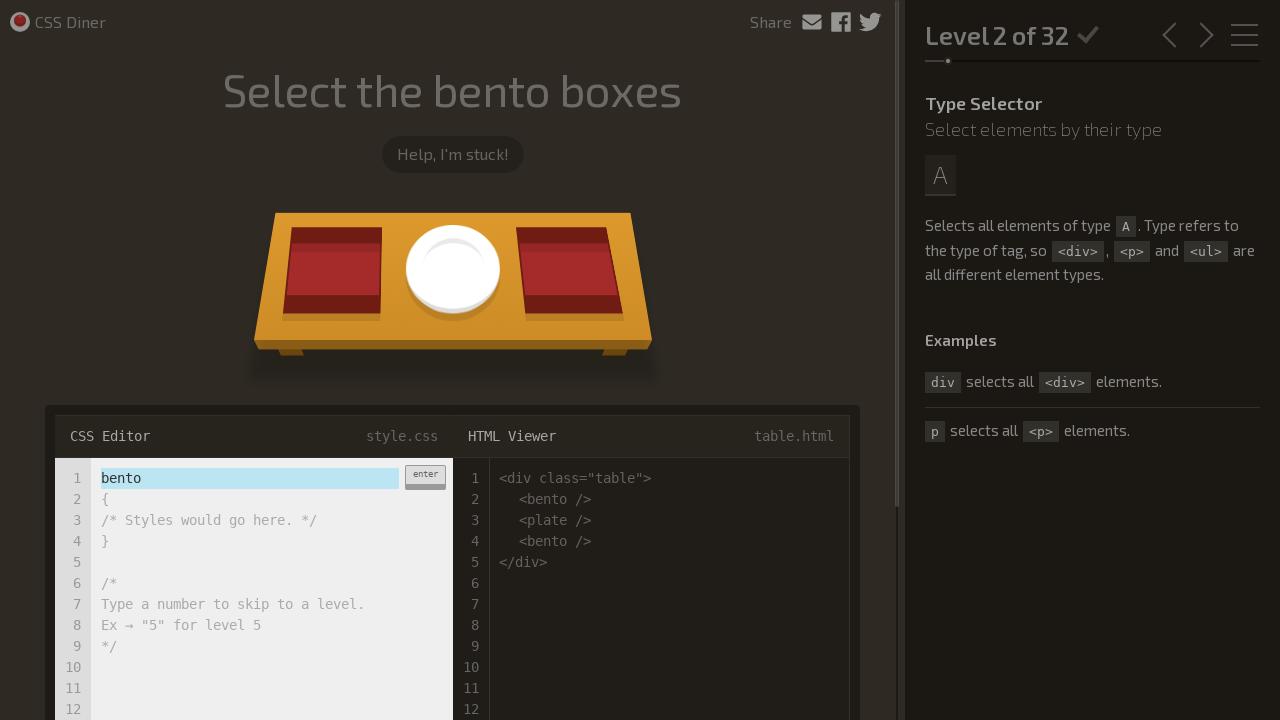

Submitted 'bento' selector for Level 2 at (425, 477) on .enter-button
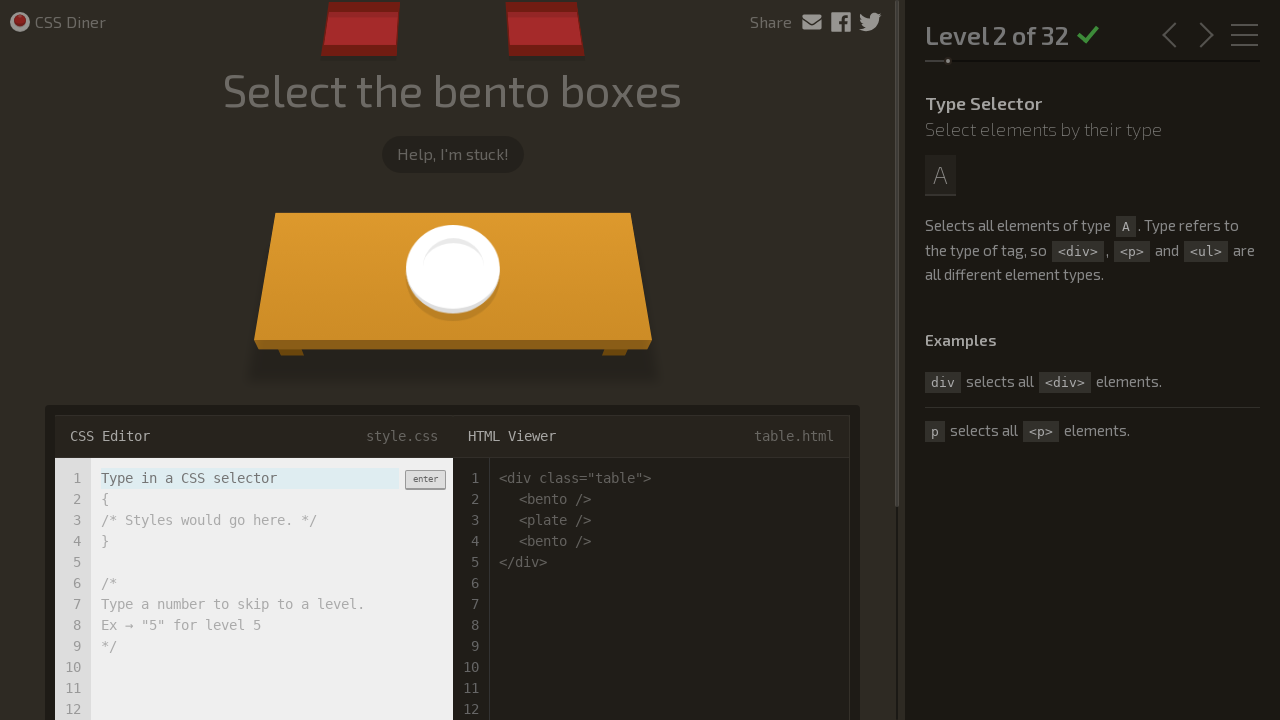

Waited for Level 2 to complete
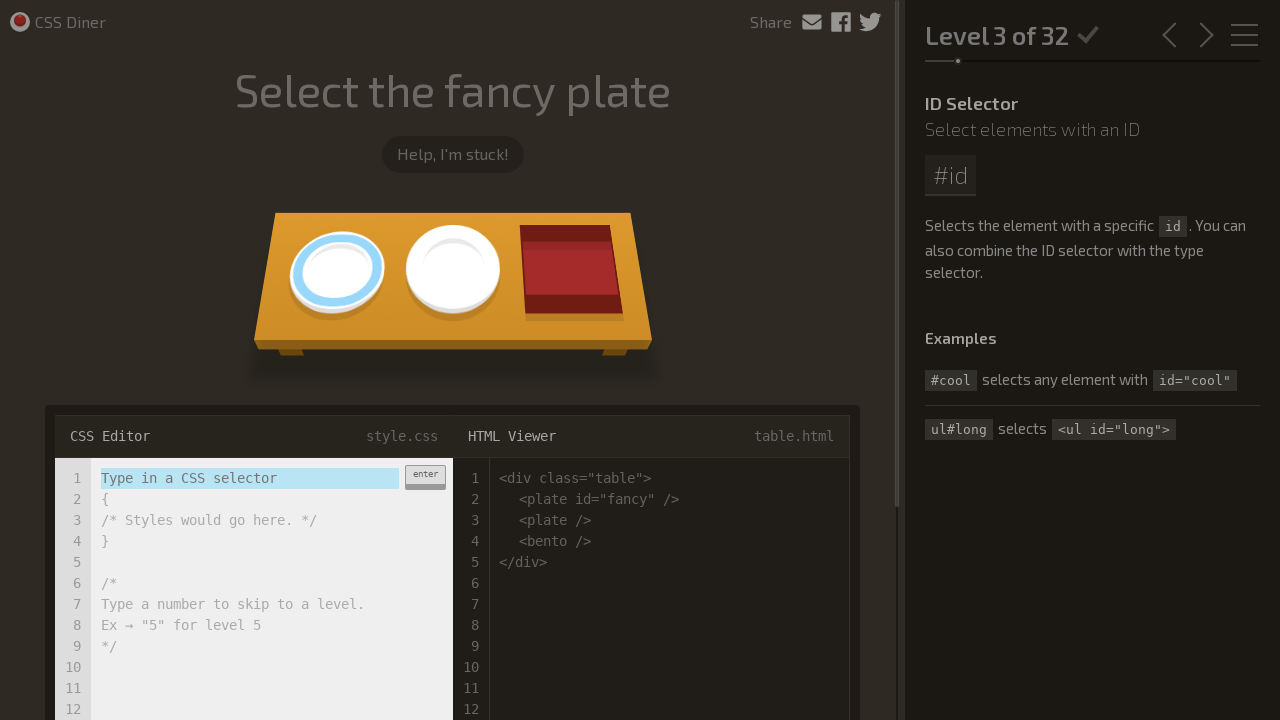

Entered '#fancy' selector for Level 3 on .input-strobe
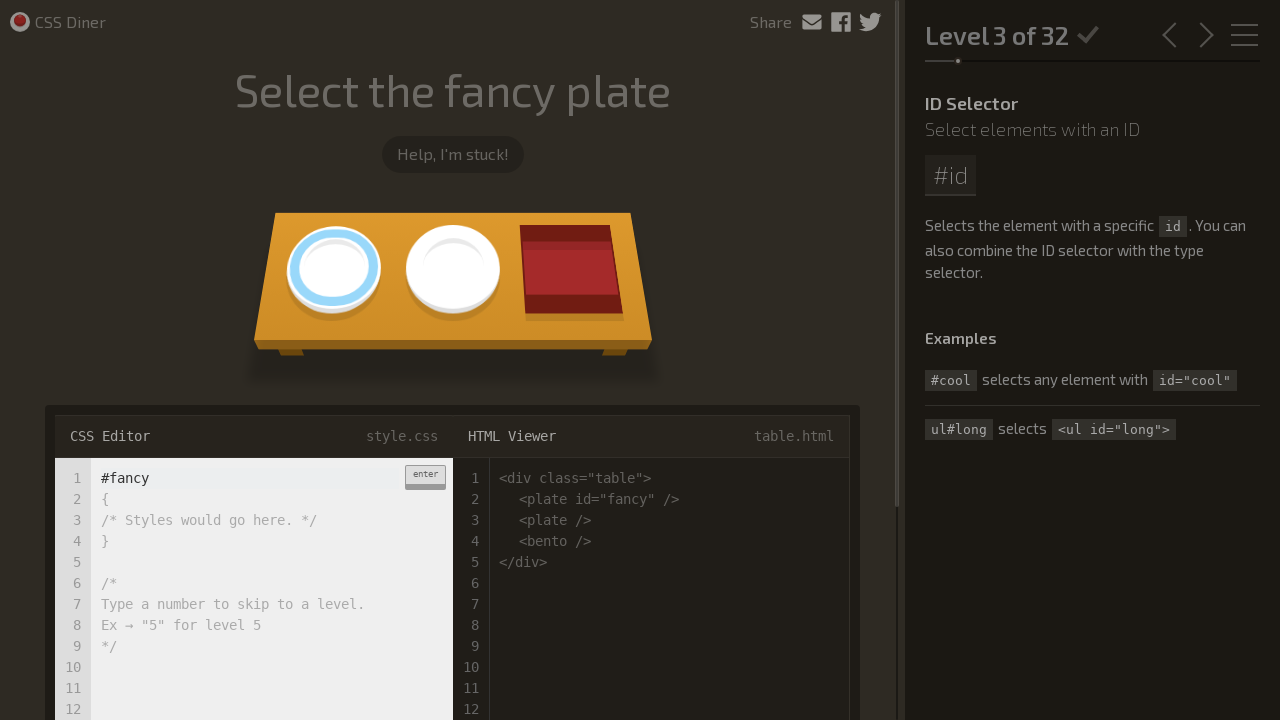

Submitted '#fancy' selector for Level 3 at (425, 477) on .enter-button
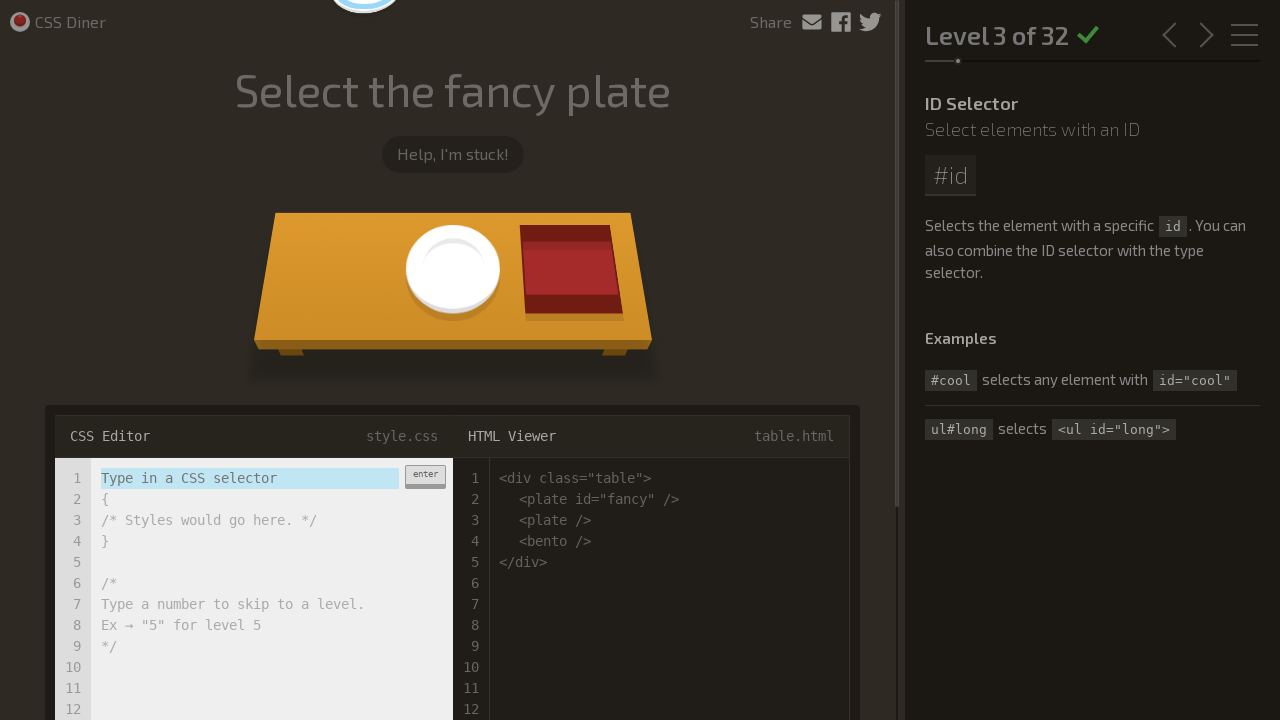

Waited for Level 3 to complete
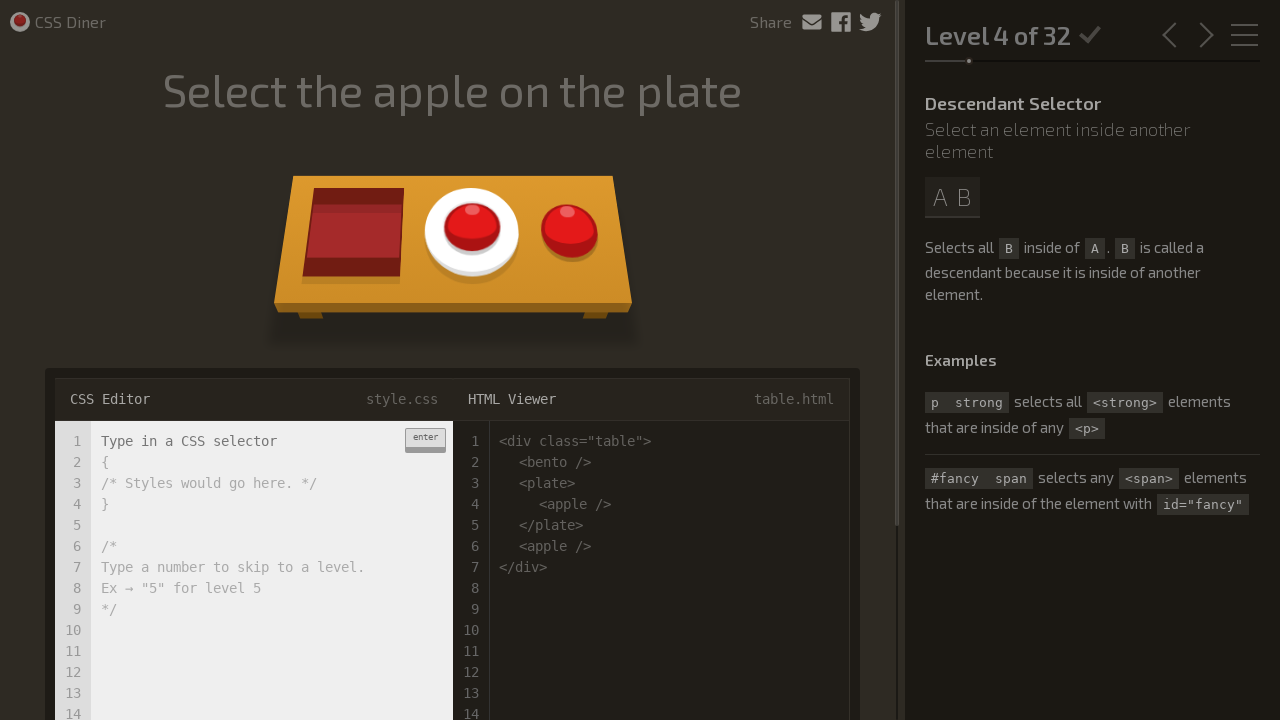

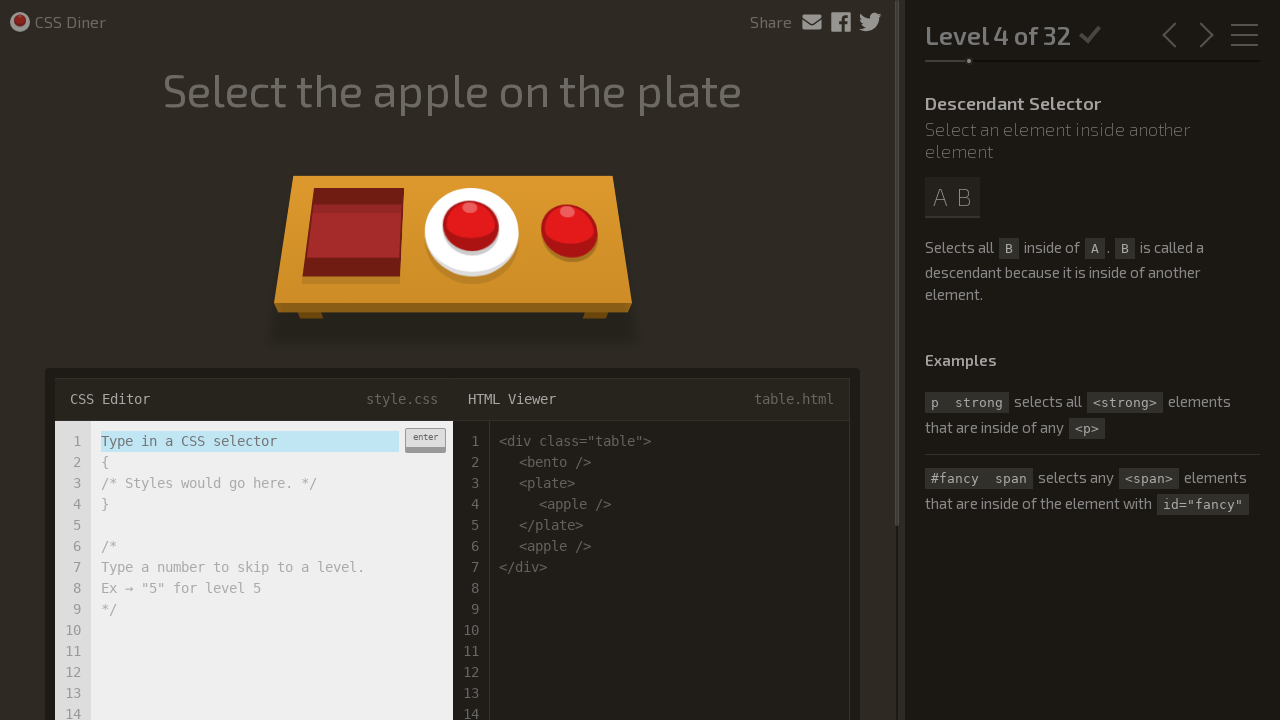